Tests adding todo items by filling the input and pressing Enter, then verifying the items appear in the list

Starting URL: https://demo.playwright.dev/todomvc

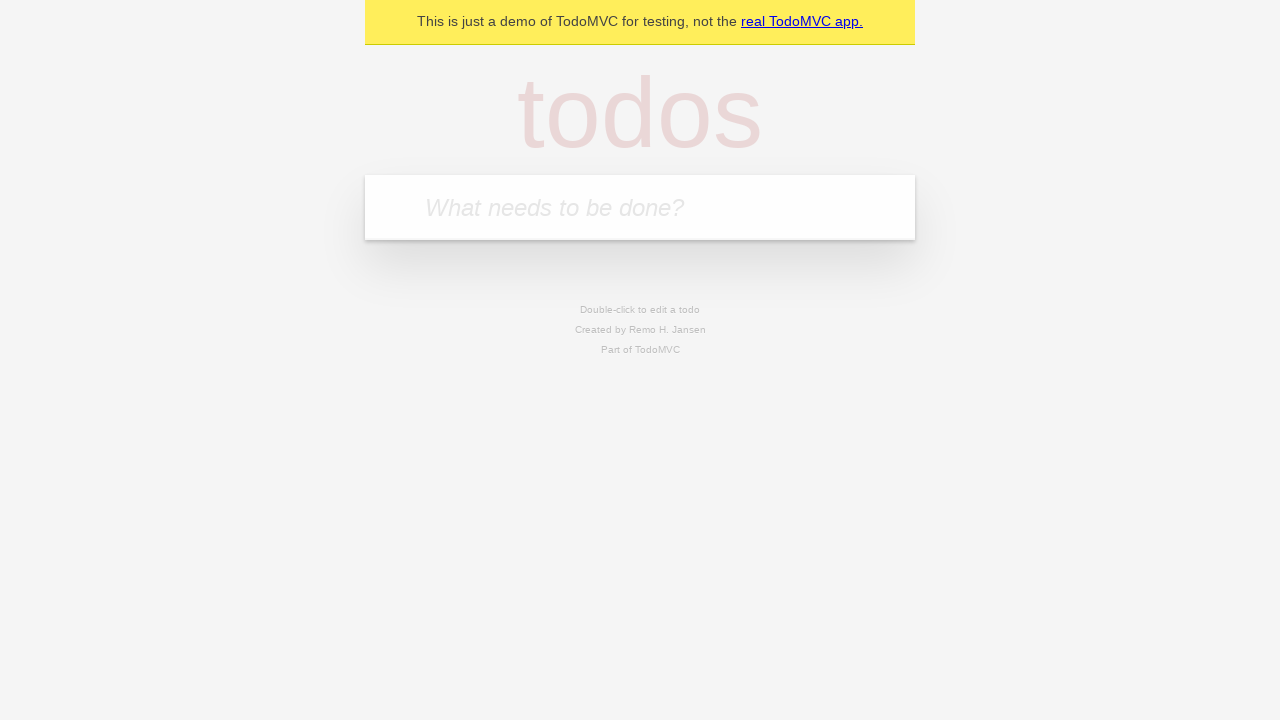

Filled todo input with 'buy some cheese' on internal:attr=[placeholder="What needs to be done?"i]
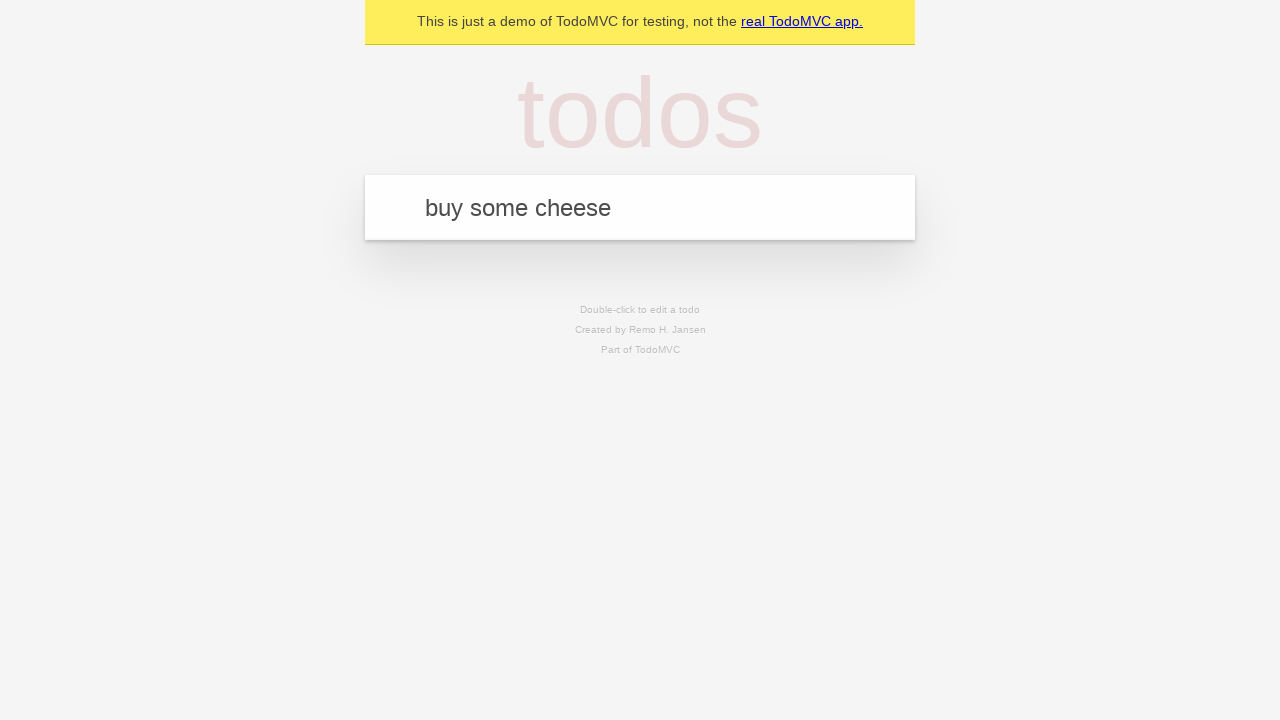

Pressed Enter to add first todo item on internal:attr=[placeholder="What needs to be done?"i]
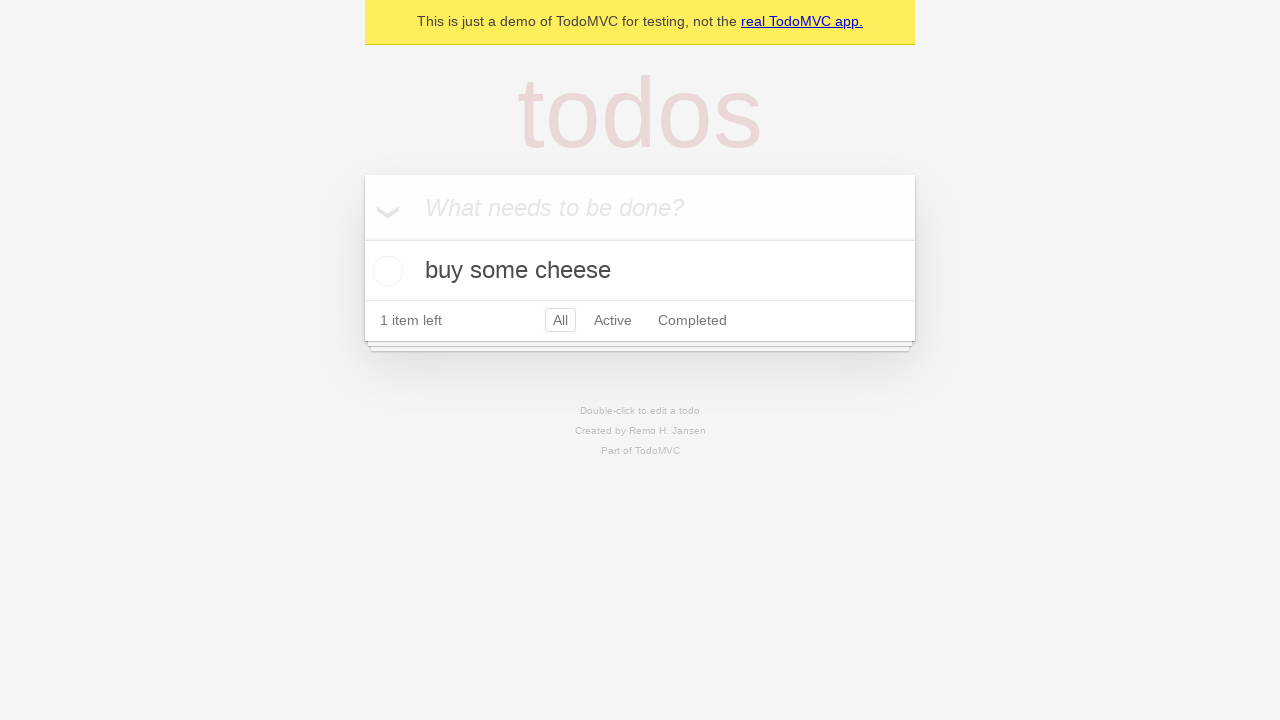

First todo item appeared in the list
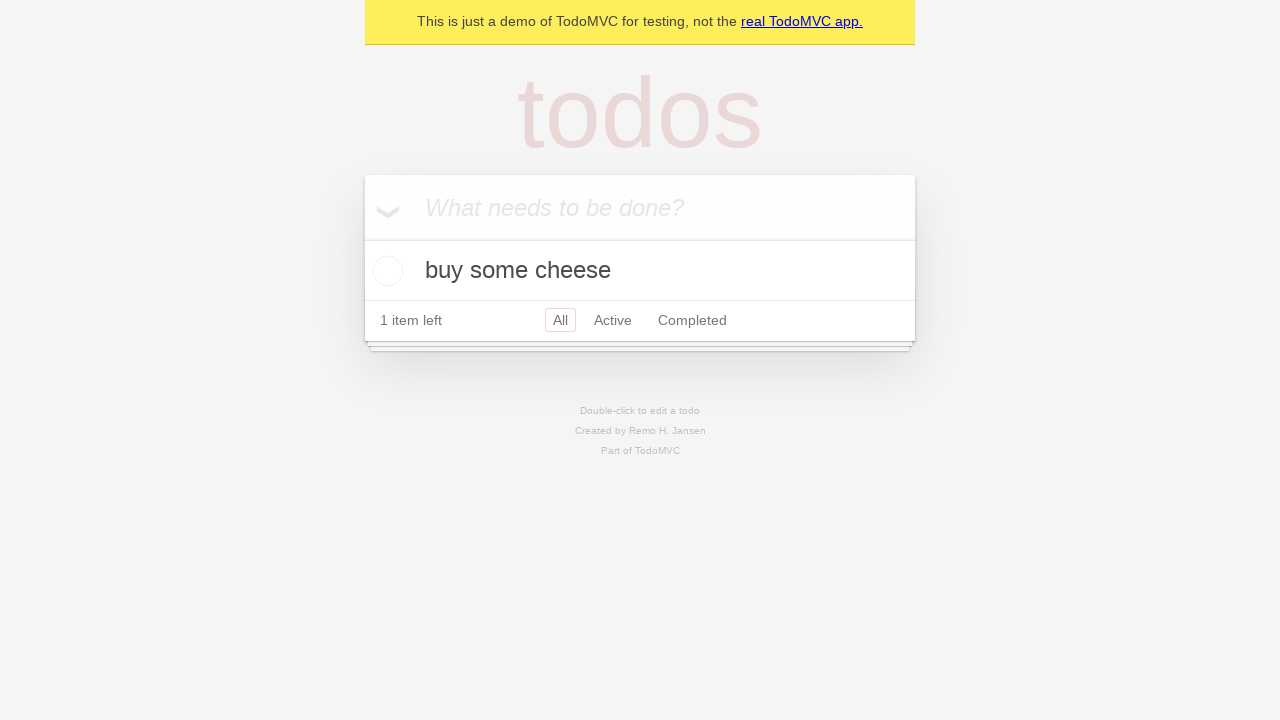

Filled todo input with 'feed the cat' on internal:attr=[placeholder="What needs to be done?"i]
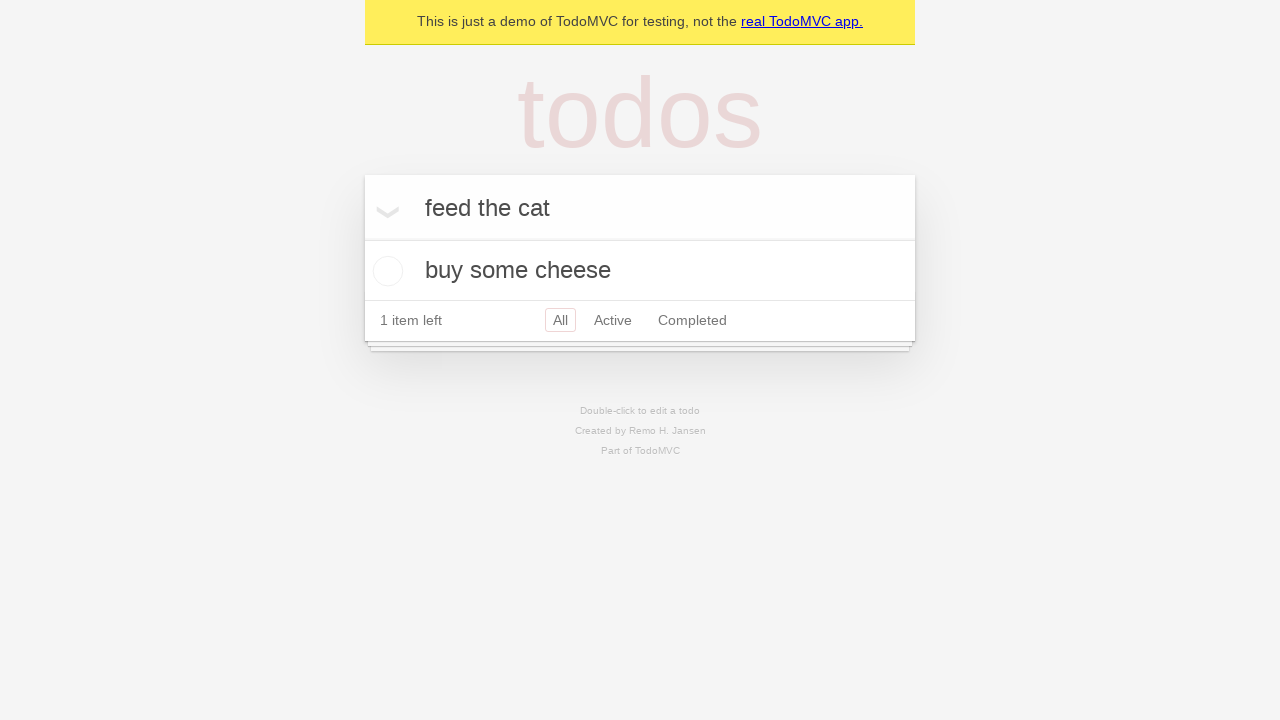

Pressed Enter to add second todo item on internal:attr=[placeholder="What needs to be done?"i]
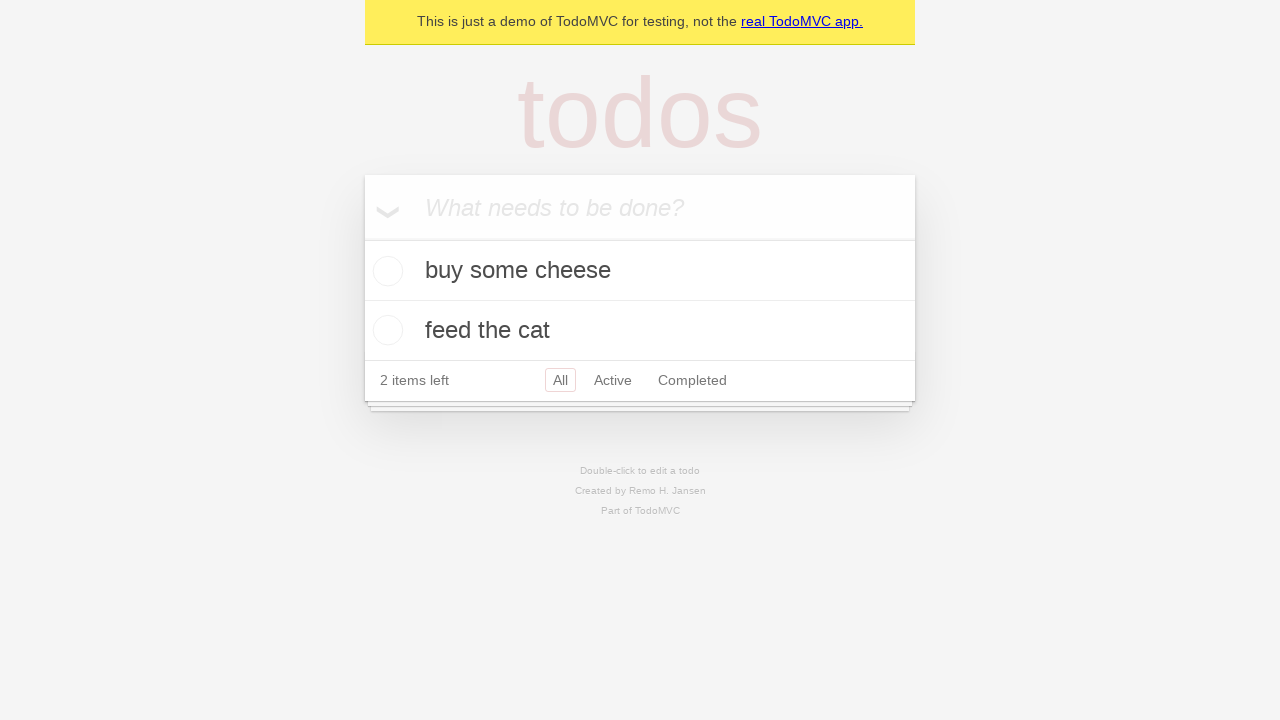

Second todo item appeared in the list, both items now visible
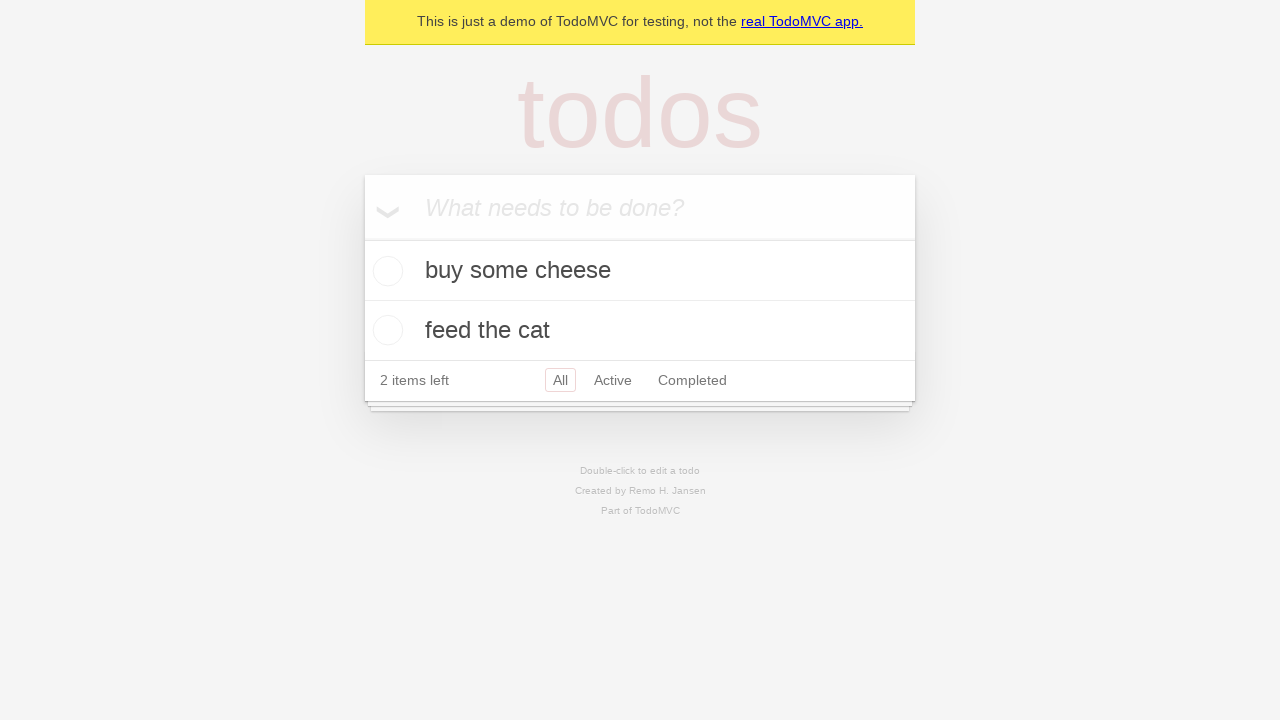

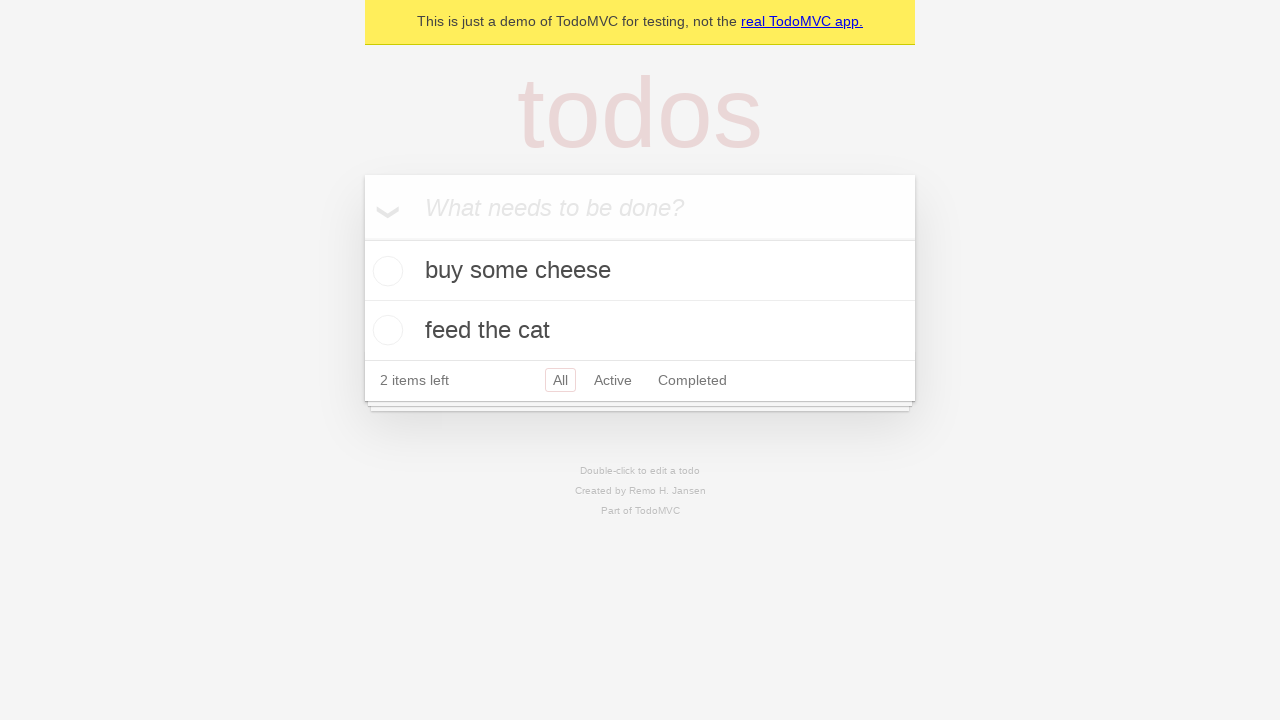